Clicks a checkbox and then verifies its selected state

Starting URL: https://portal.cms.gov/portal/

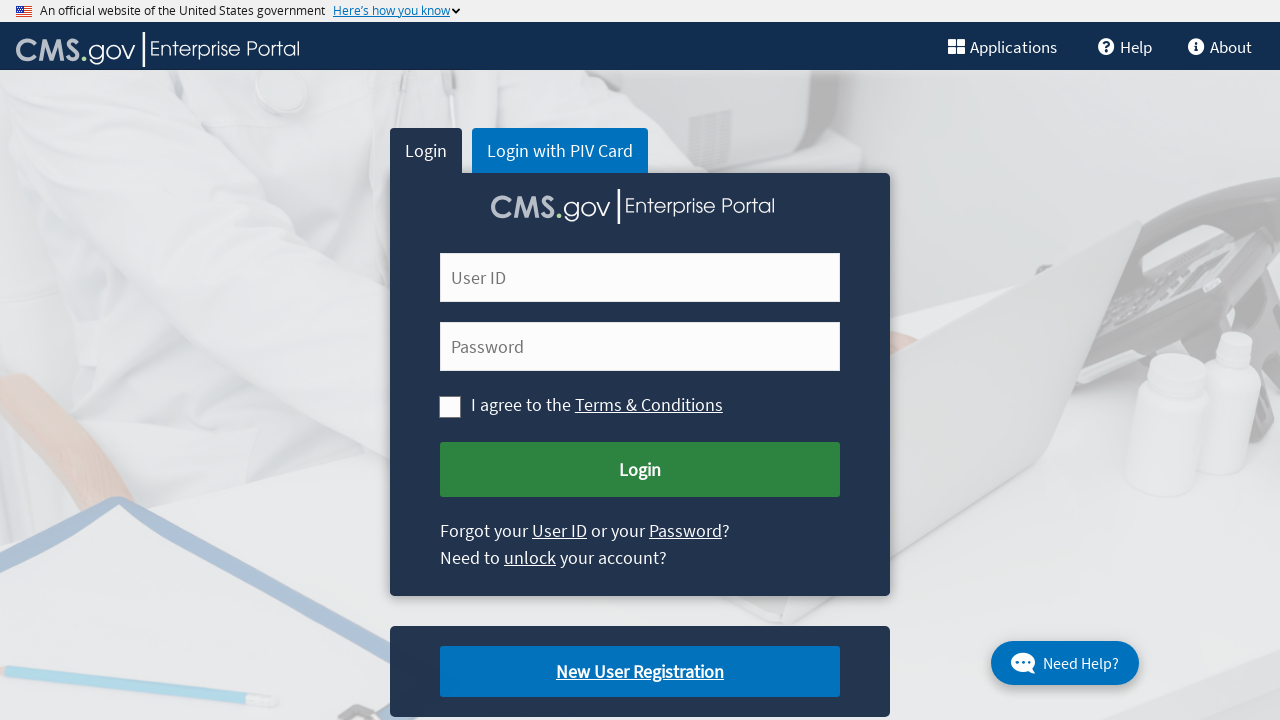

Clicked checkbox with id 'cms-label-tc' at (507, 405) on label#cms-label-tc
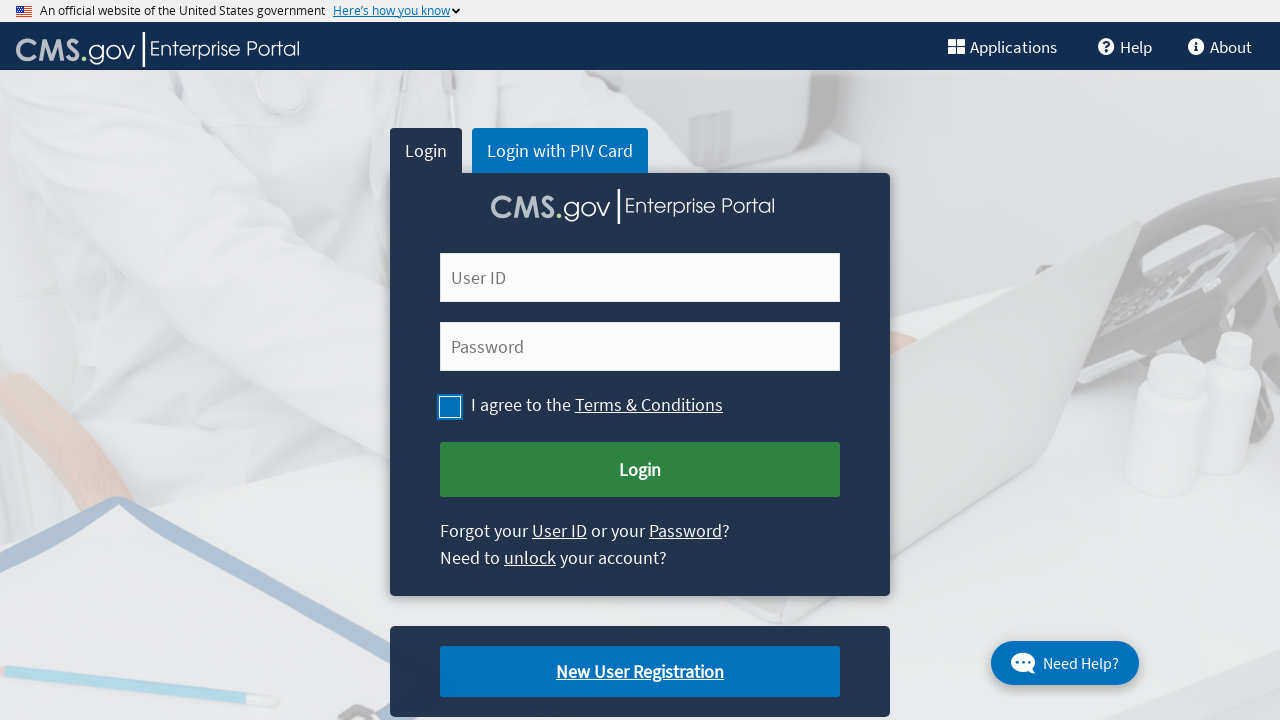

Waited 2000ms for checkbox state to change
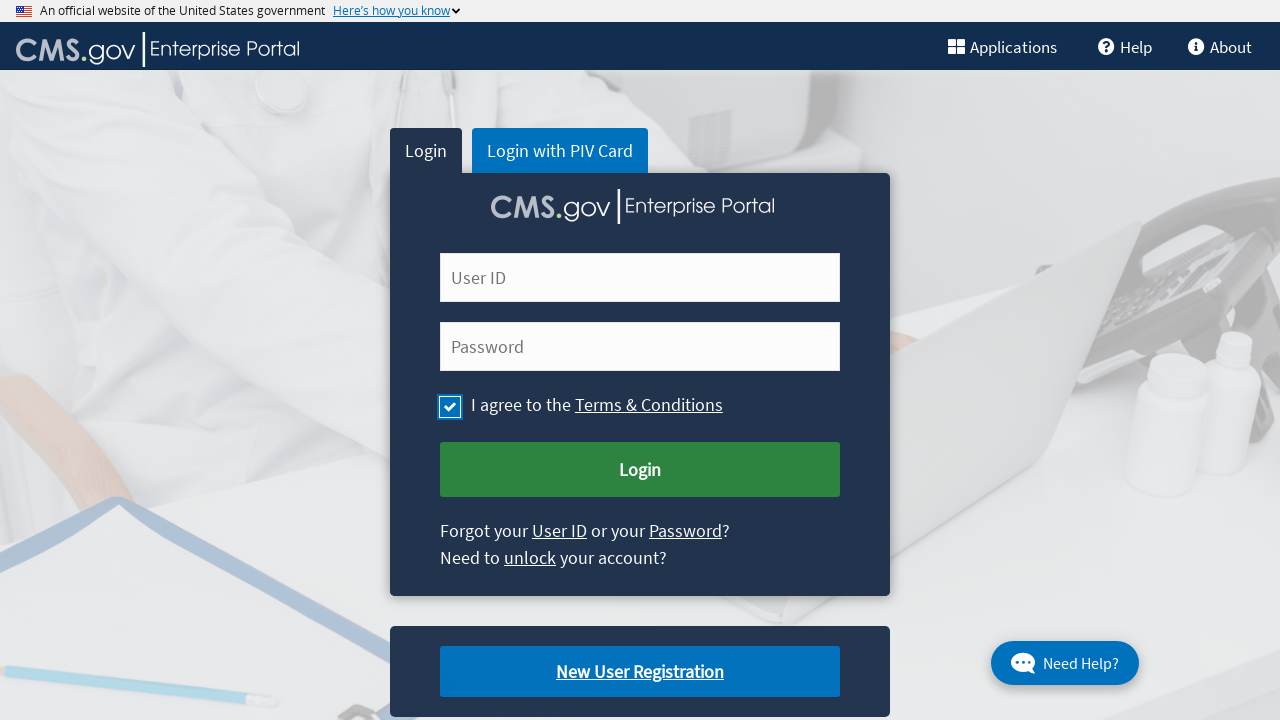

Located checkbox element
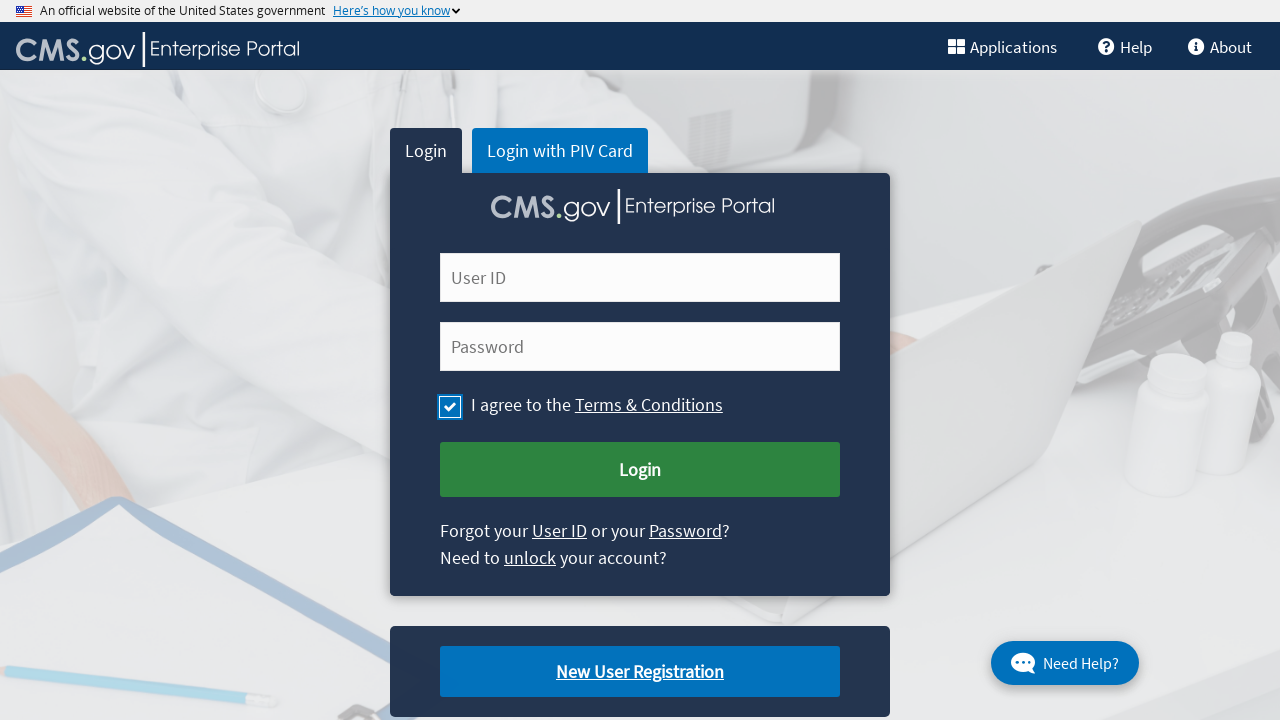

Verified checkbox selected state: True
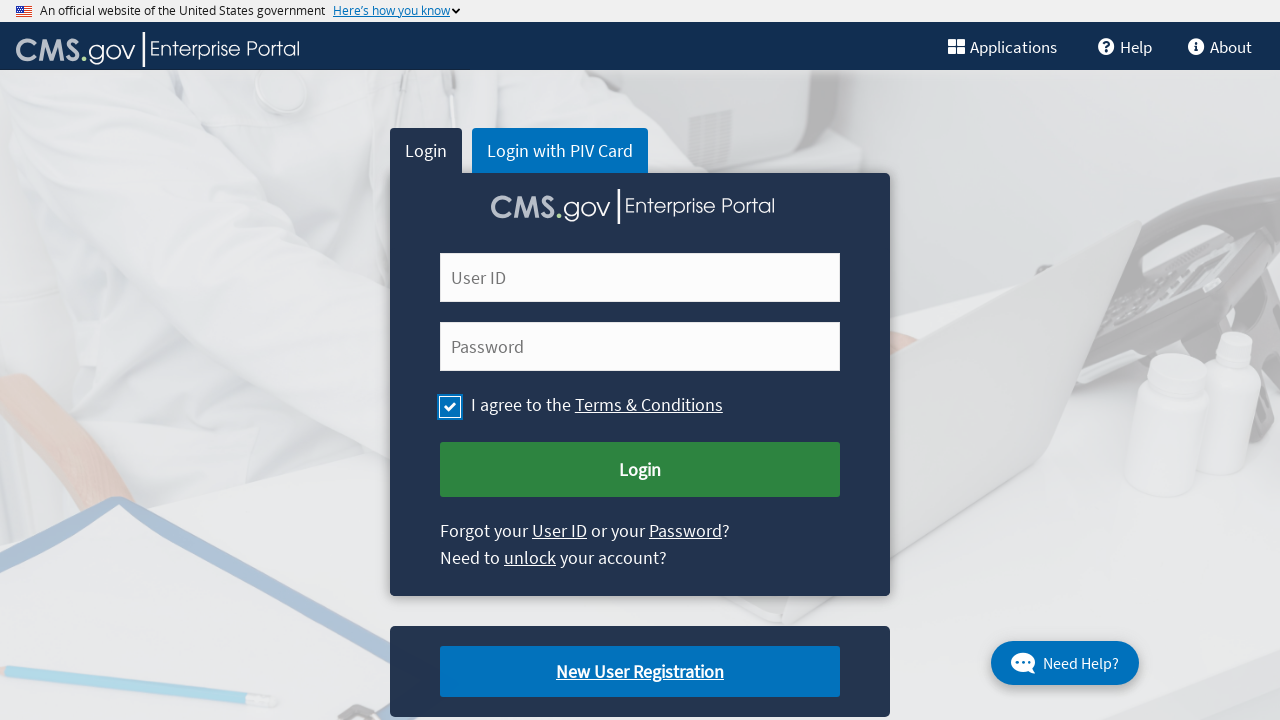

Printed checkbox selection status: True
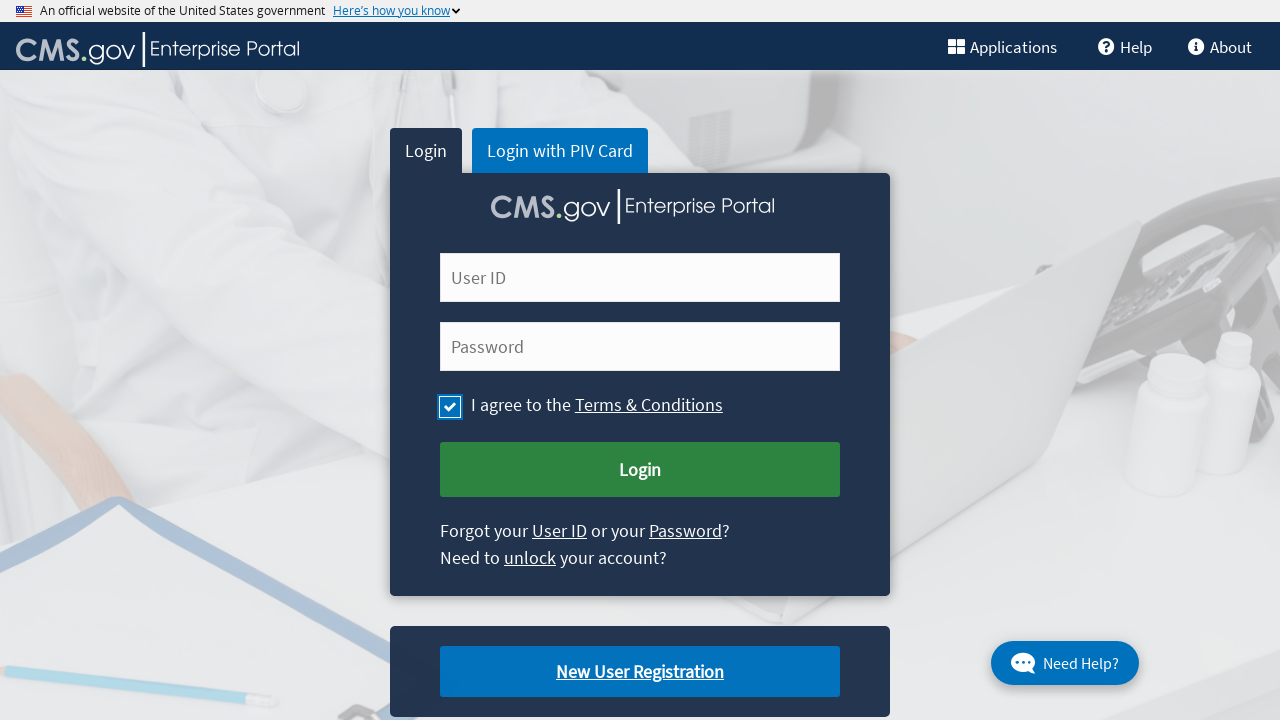

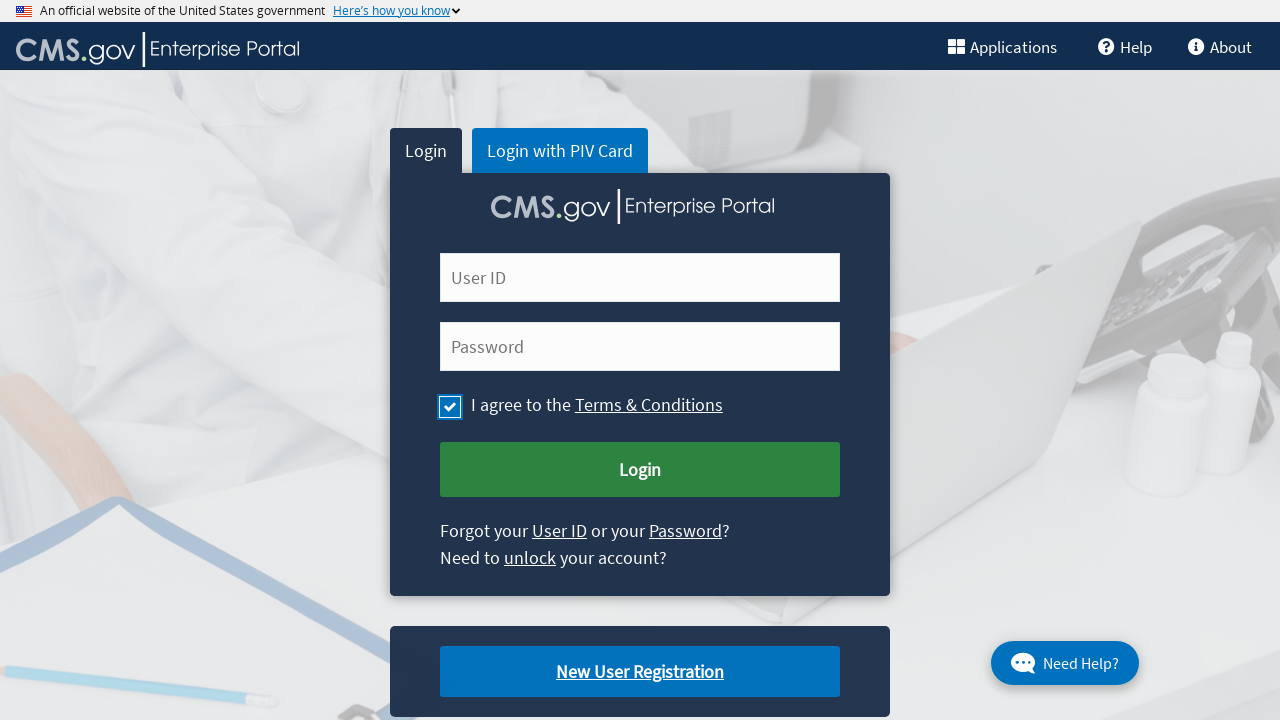